Tests drag and drop functionality within an iframe on the jQuery UI demo page by dragging an element and dropping it onto a target area

Starting URL: https://jqueryui.com/droppable/

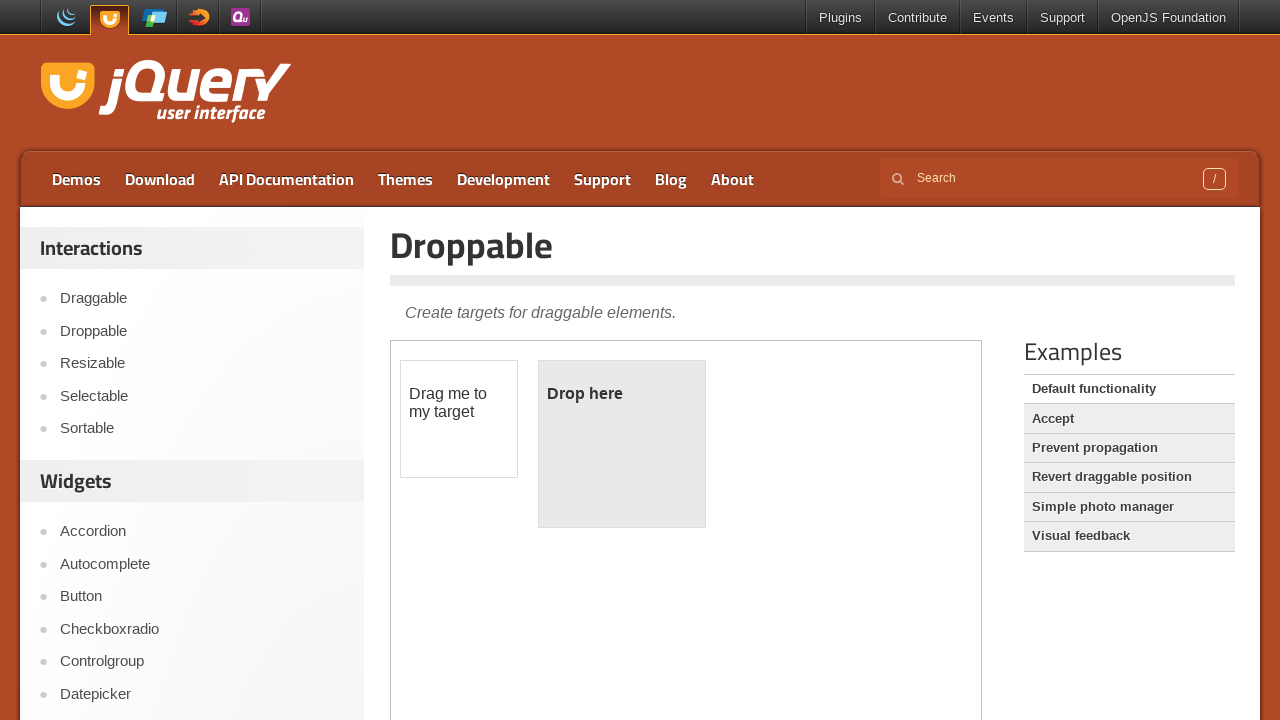

Located the iframe containing the drag and drop demo
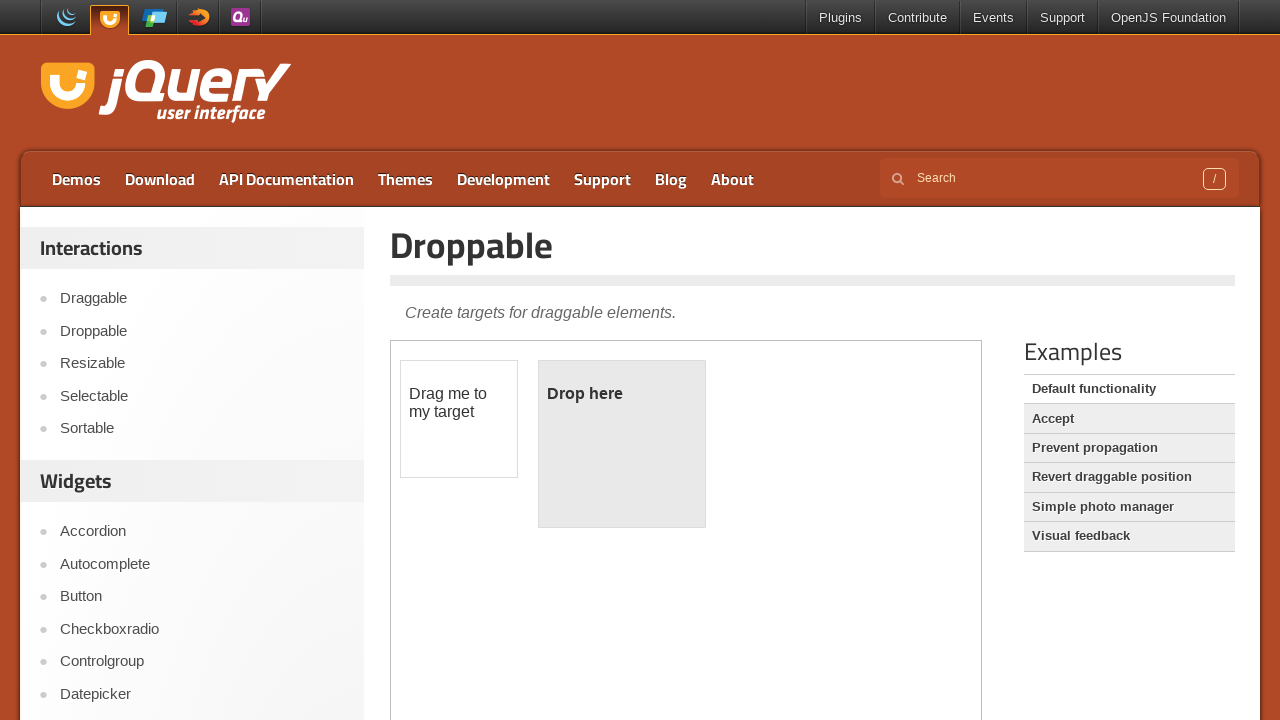

Located the draggable element within the iframe
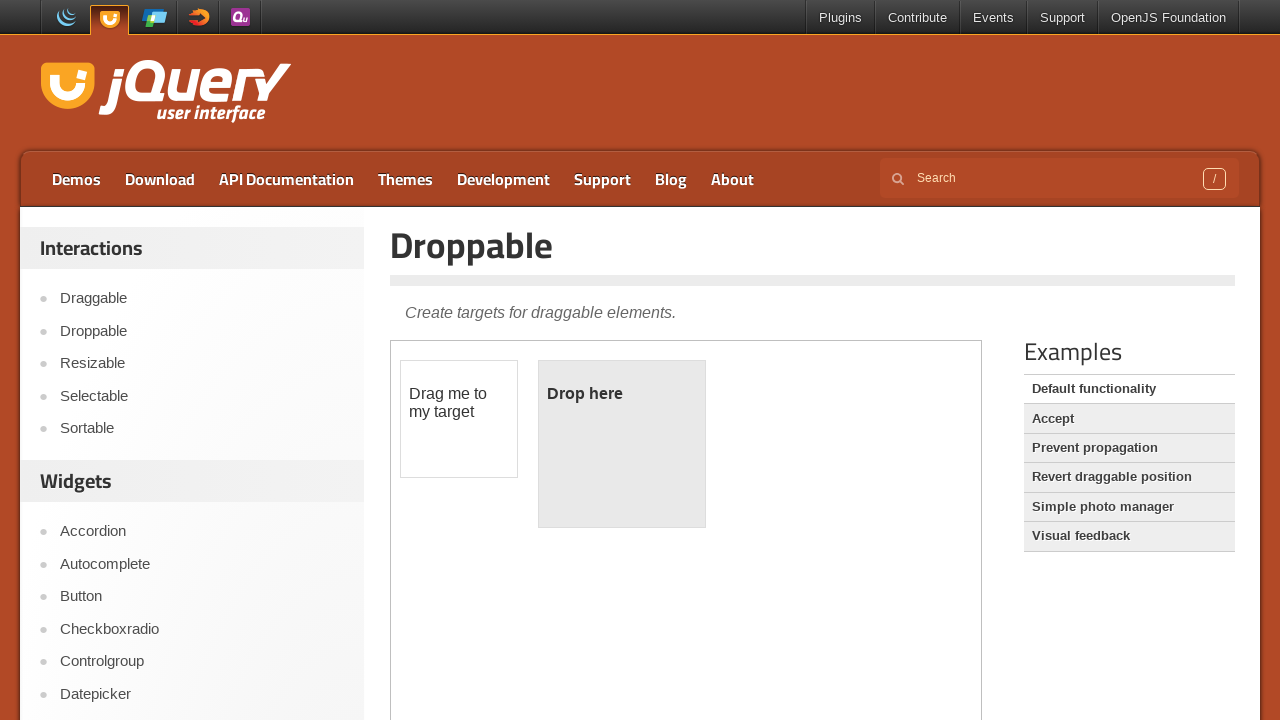

Located the droppable target element within the iframe
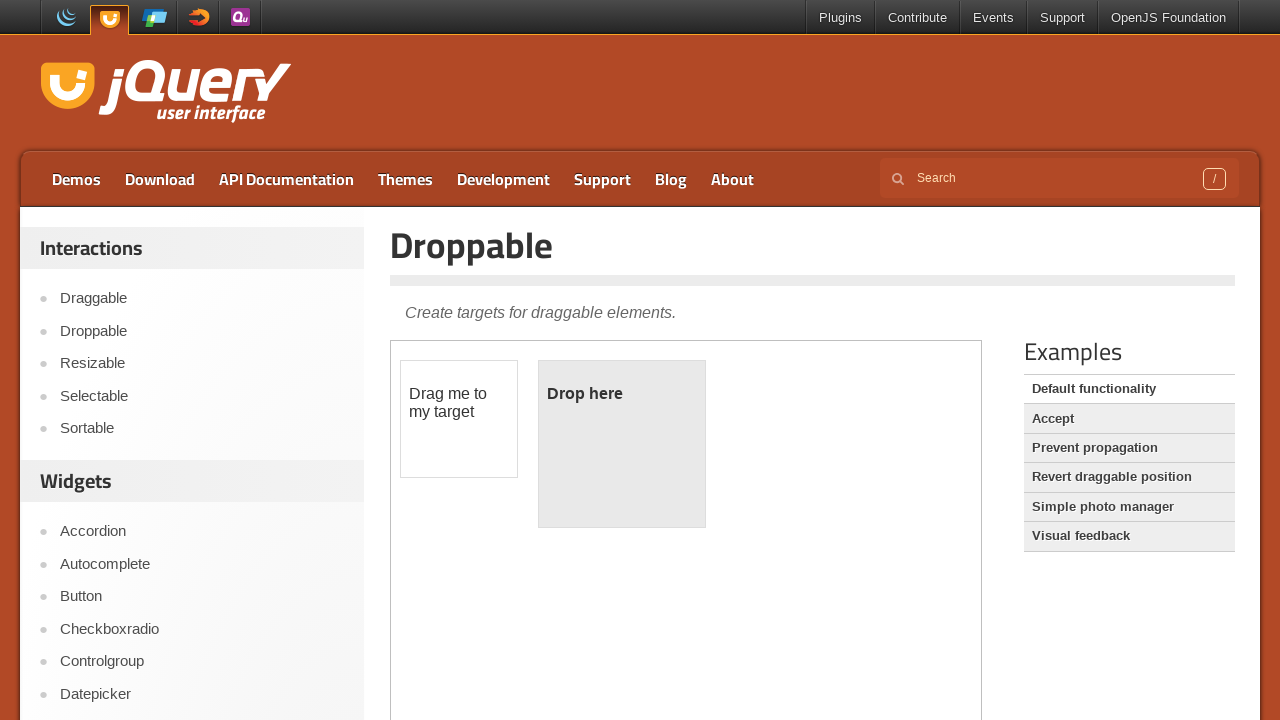

Dragged the draggable element and dropped it onto the droppable target at (622, 444)
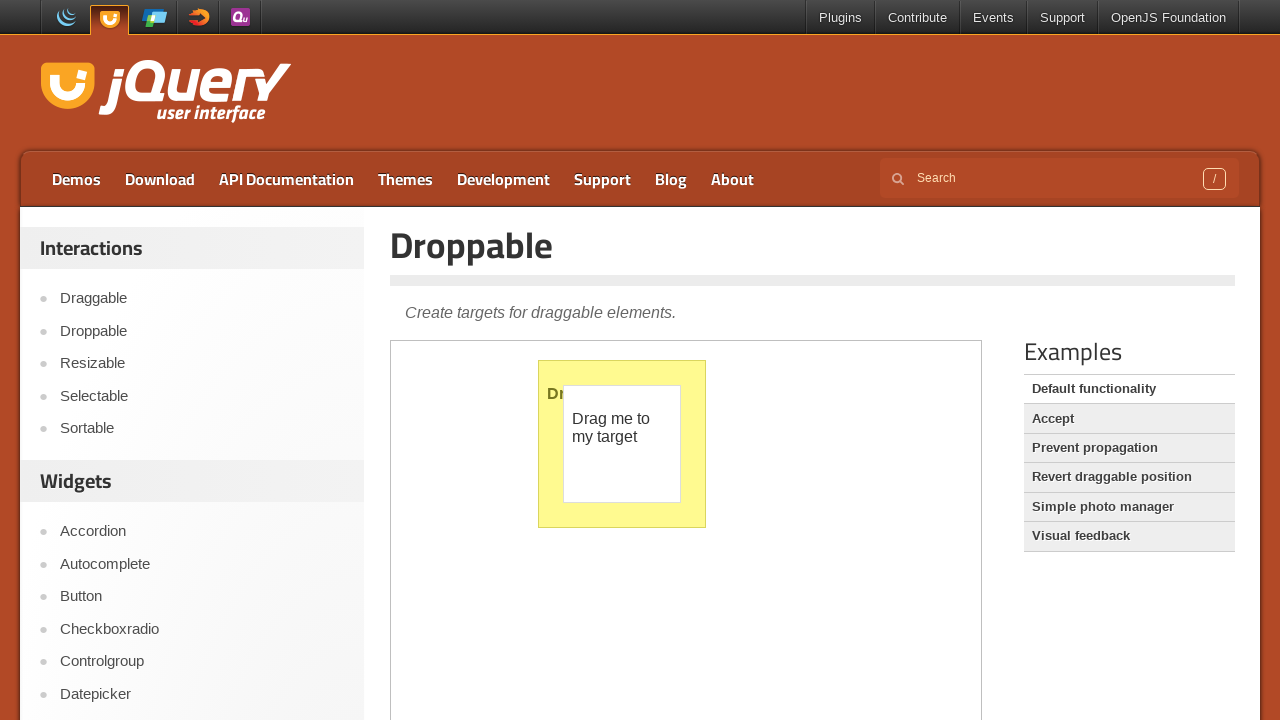

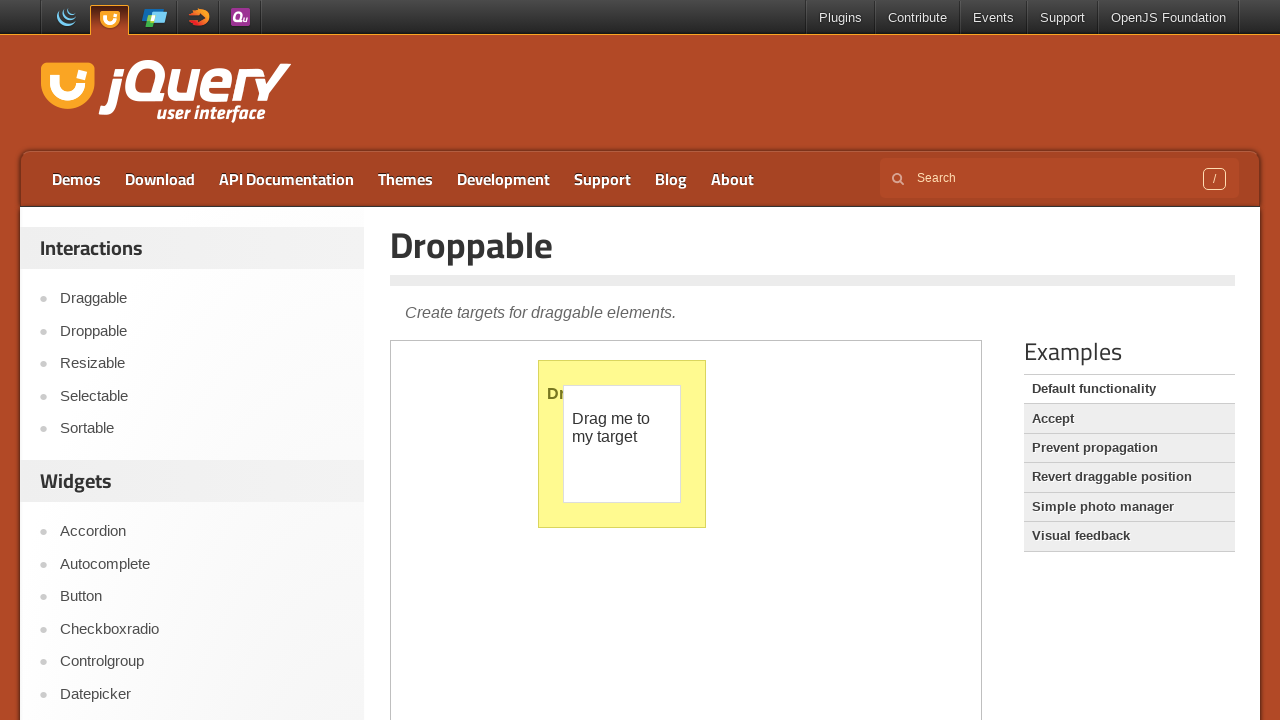